Navigates to a YouTube channel's videos page and scrolls down multiple times to load more video content, simulating infinite scroll behavior.

Starting URL: https://www.youtube.com/@silverguru/videos

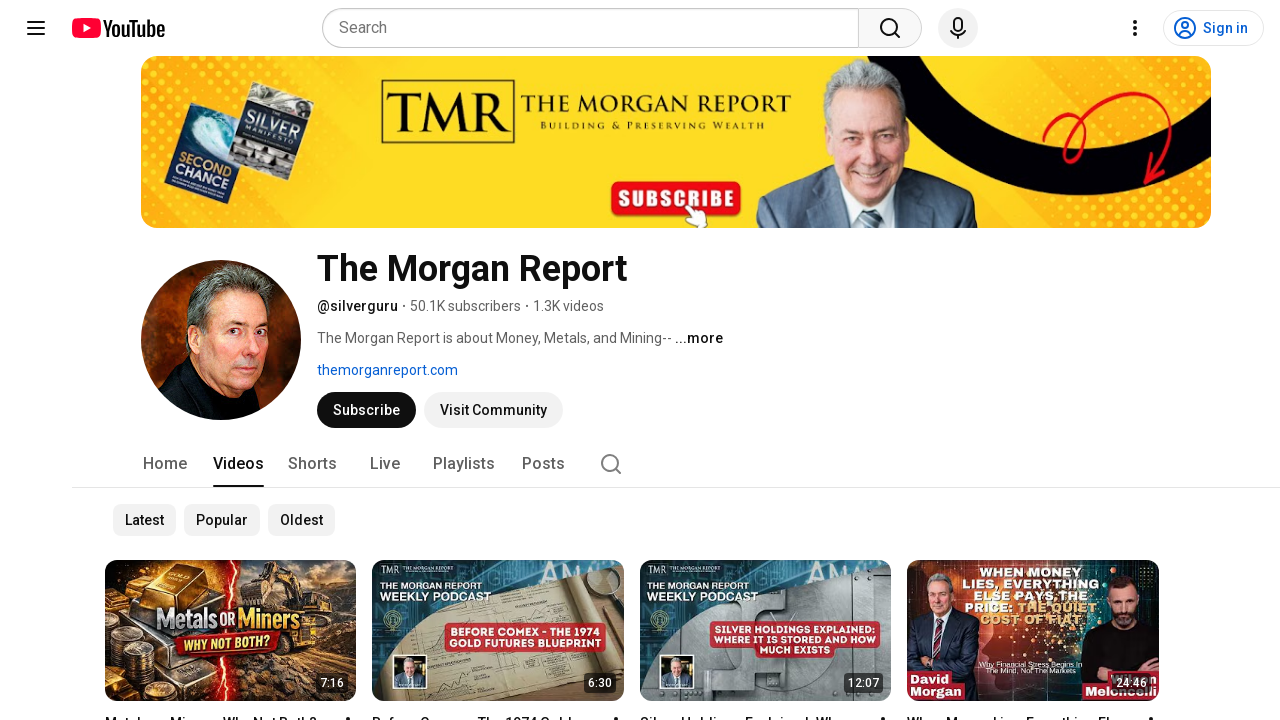

Waited for video content to load on YouTube channel videos page
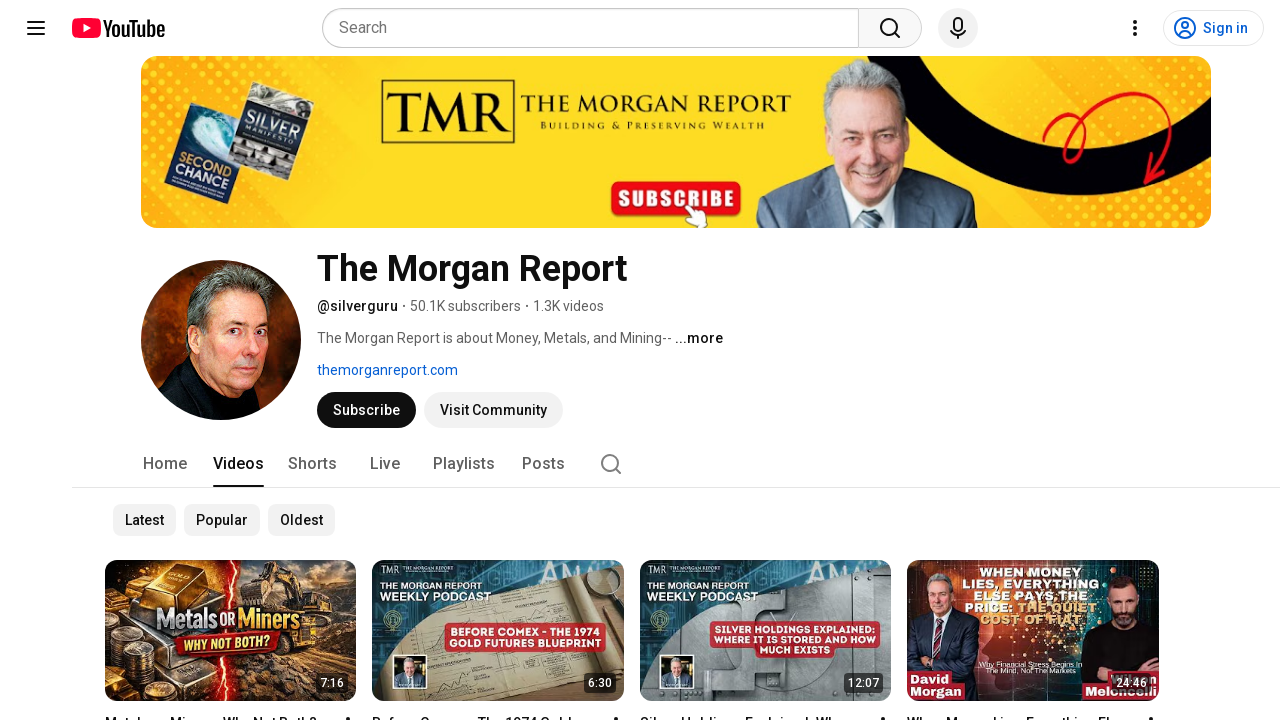

Scrolled to bottom of page (iteration 1)
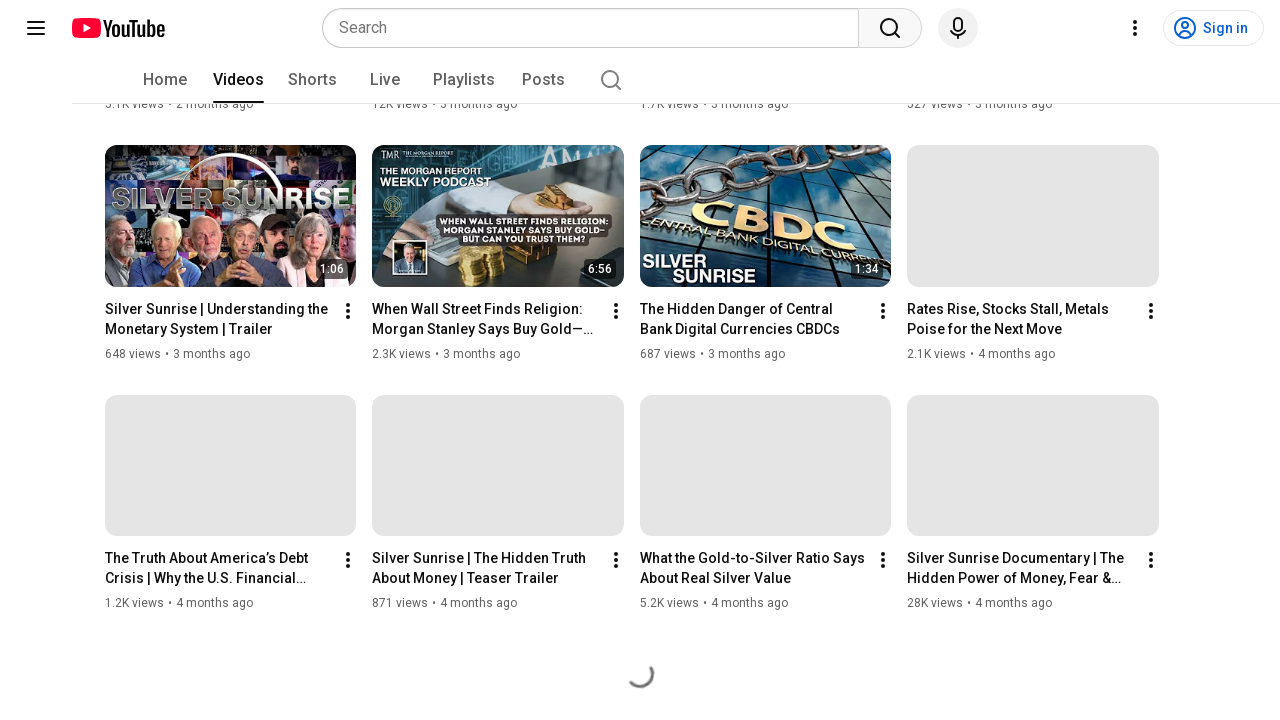

Waited 1 second for new content to load
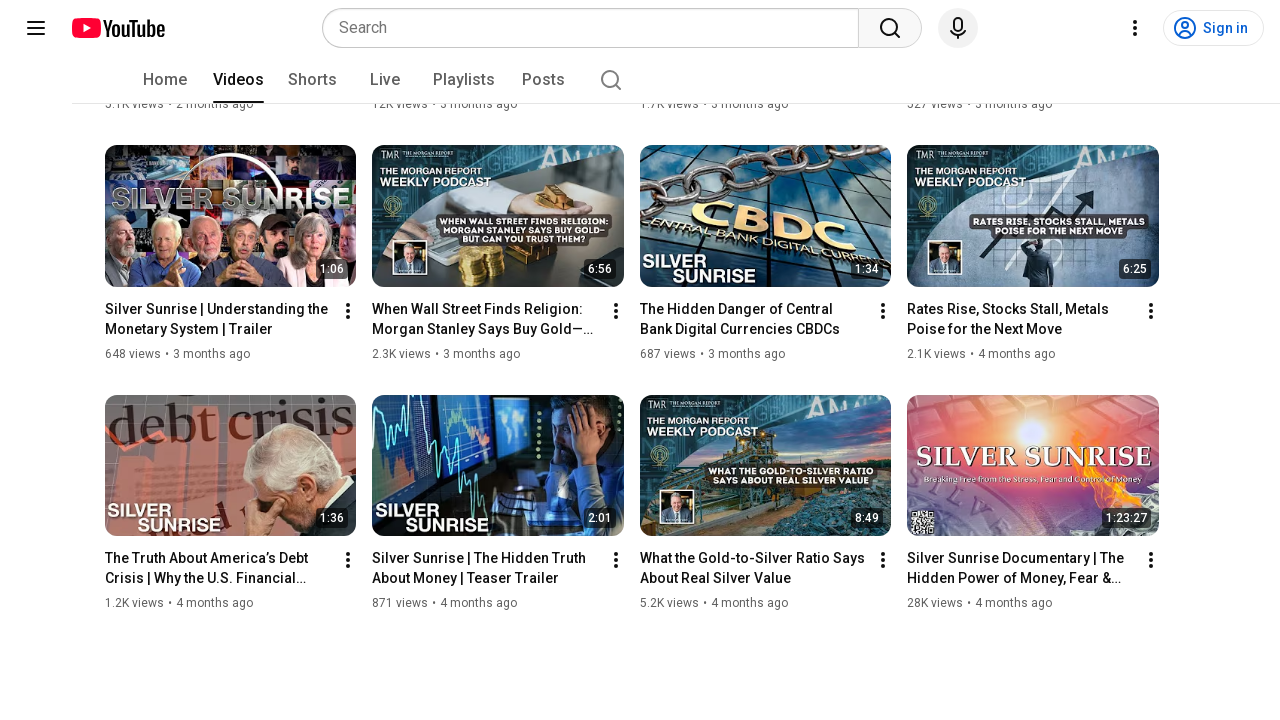

Retrieved current scroll height: 2382px
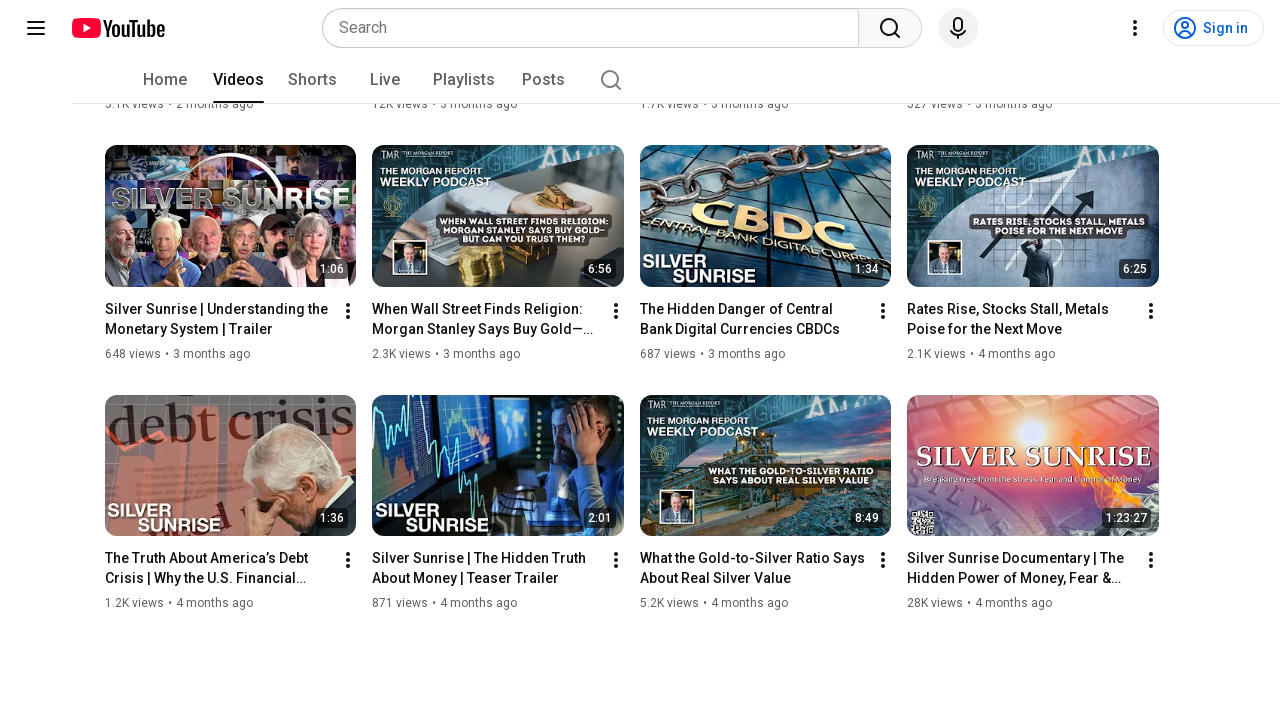

Scrolled to bottom of page (iteration 2)
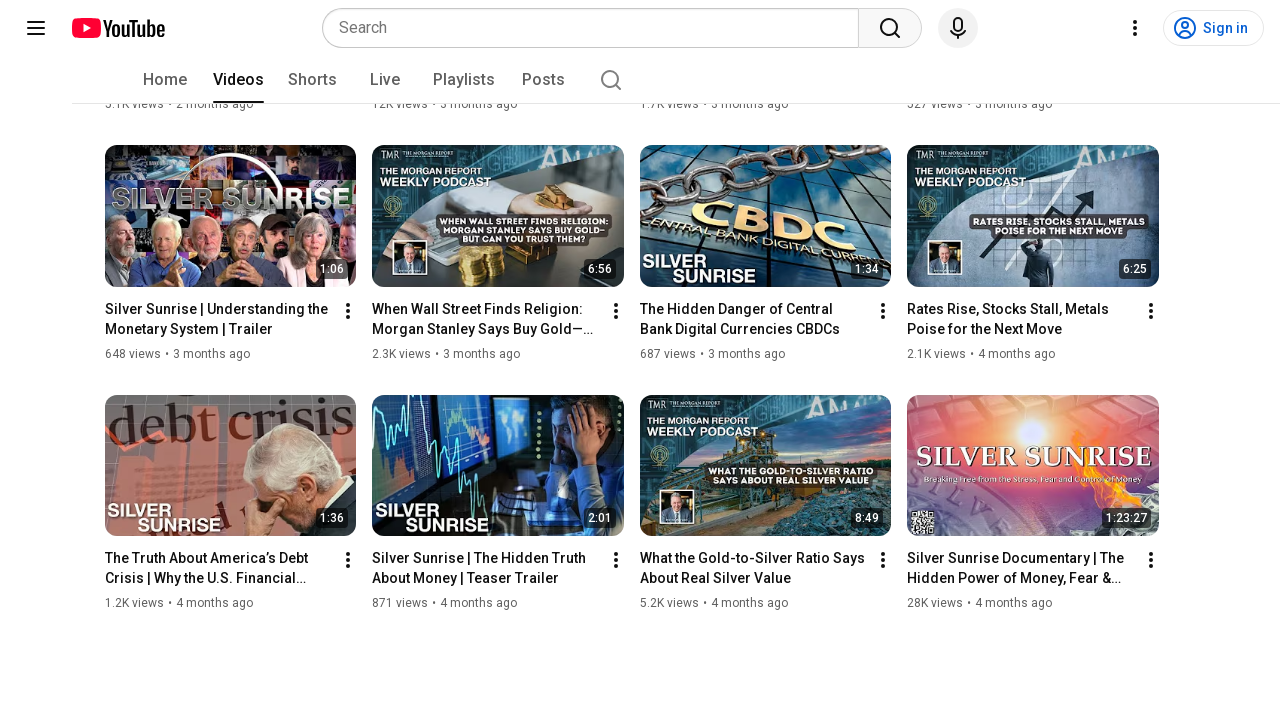

Waited 1 second for new content to load
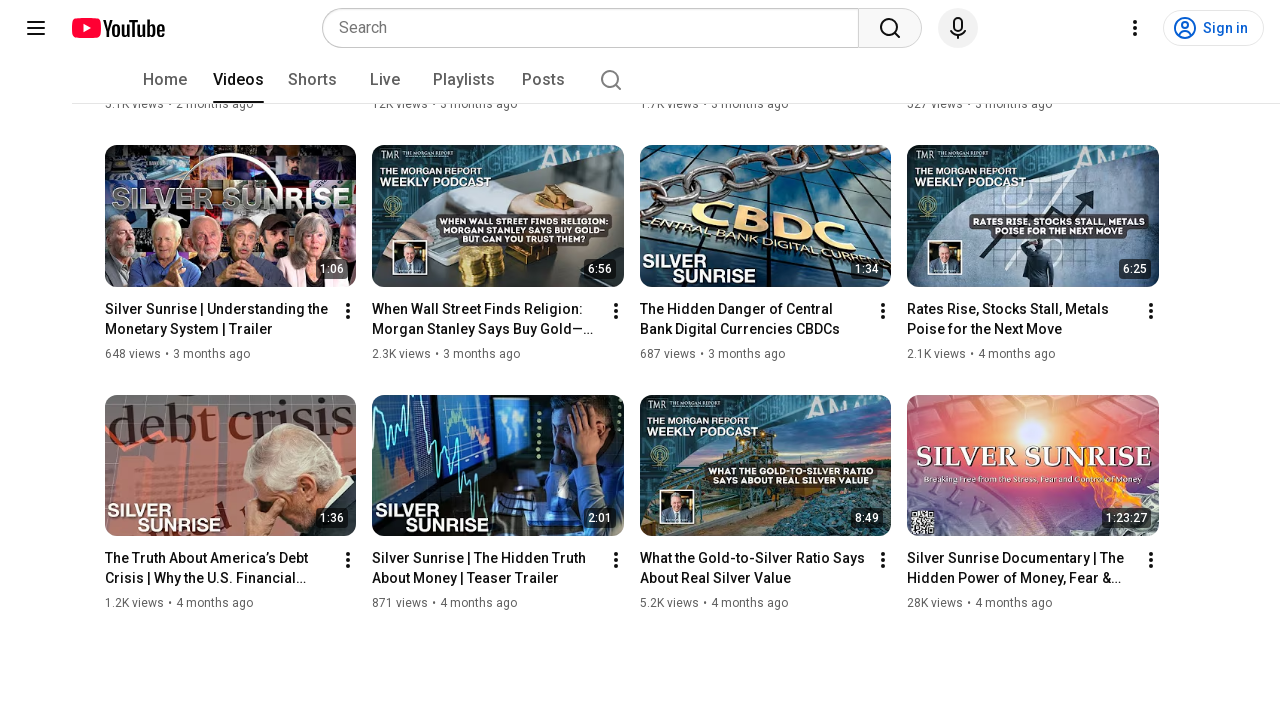

Retrieved current scroll height: 2382px
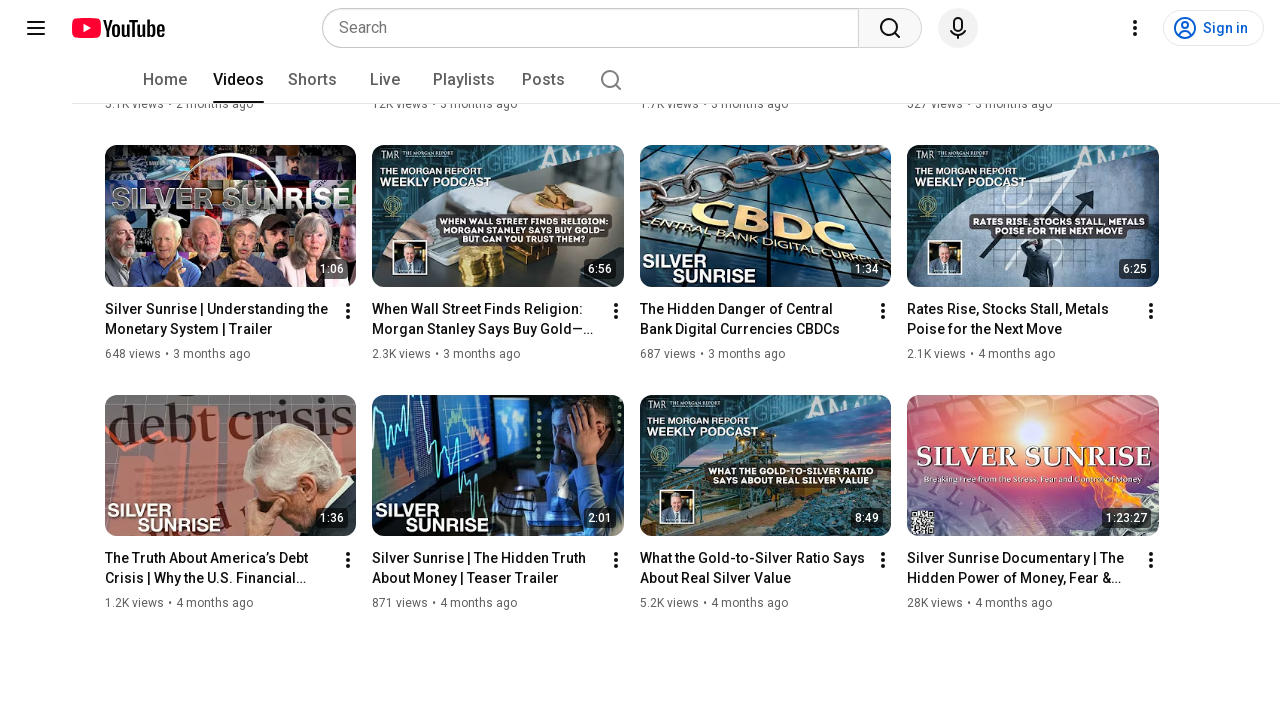

Reached end of scrollable content, breaking loop
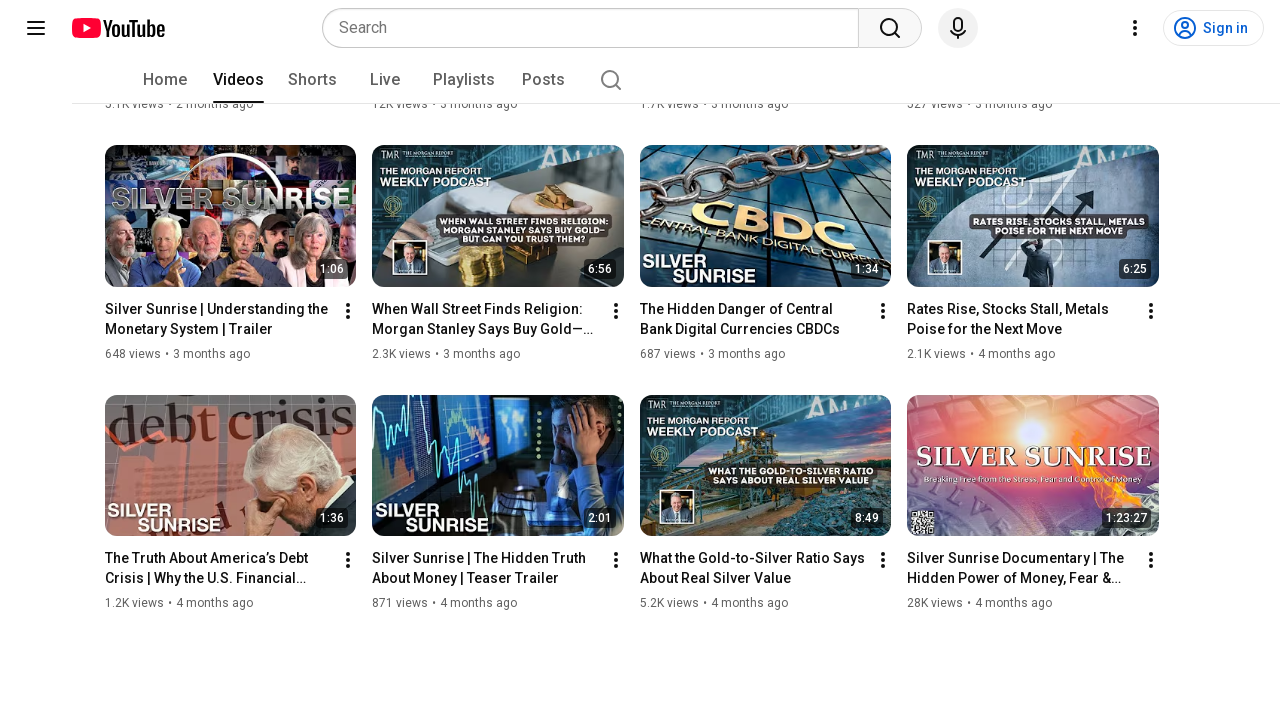

Verified videos are present on the page after scrolling
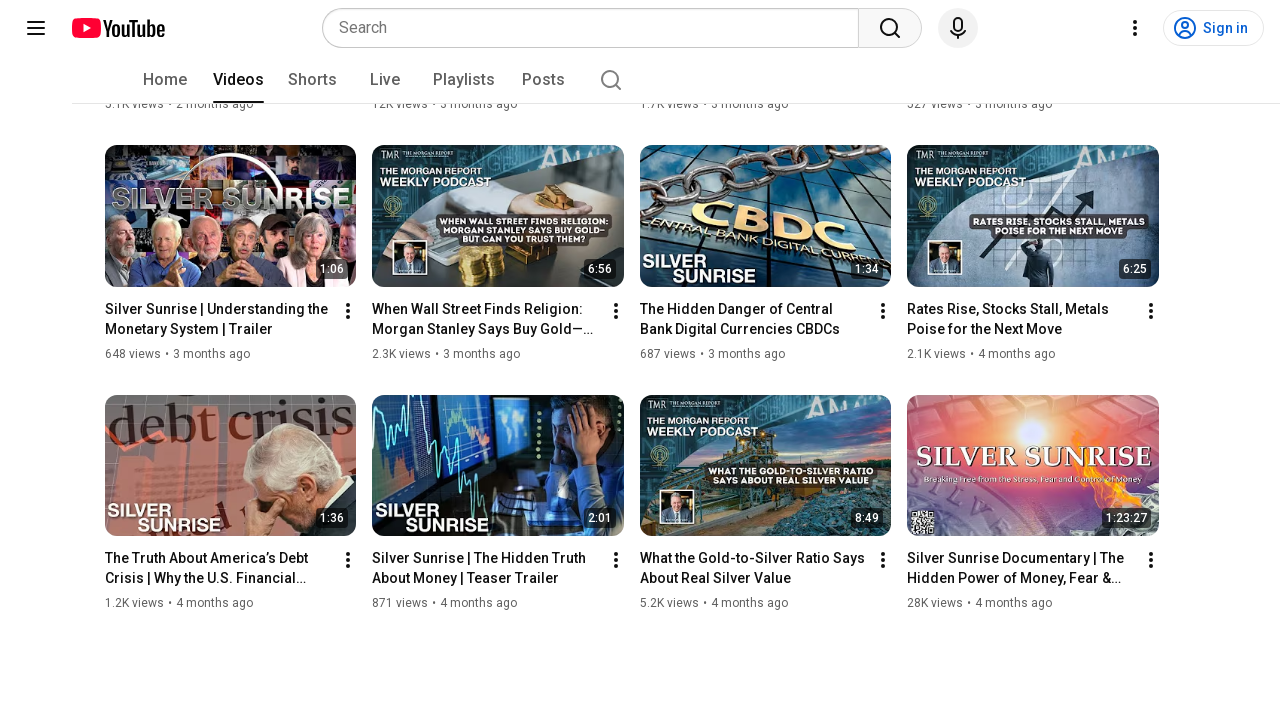

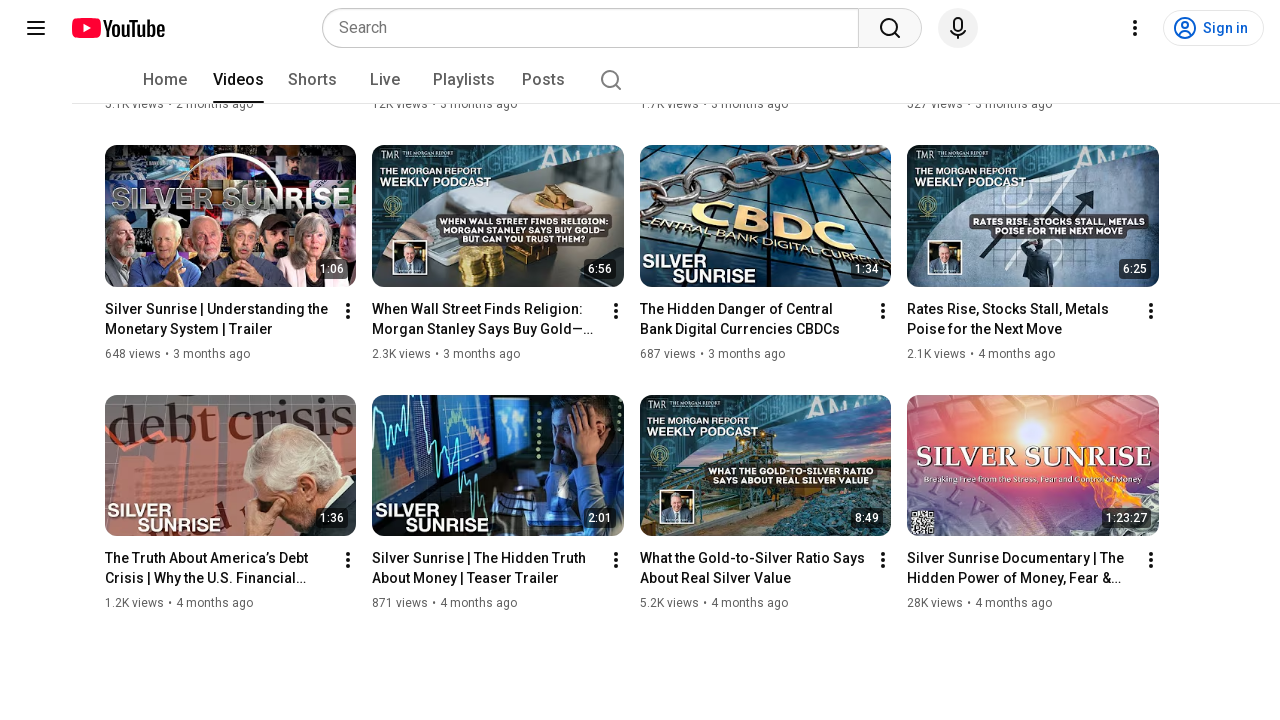